Tests various form interactions on a demo page including filling text inputs, textarea, clicking a button, selecting from dropdown, and adjusting a slider

Starting URL: https://seleniumbase.io/demo_page

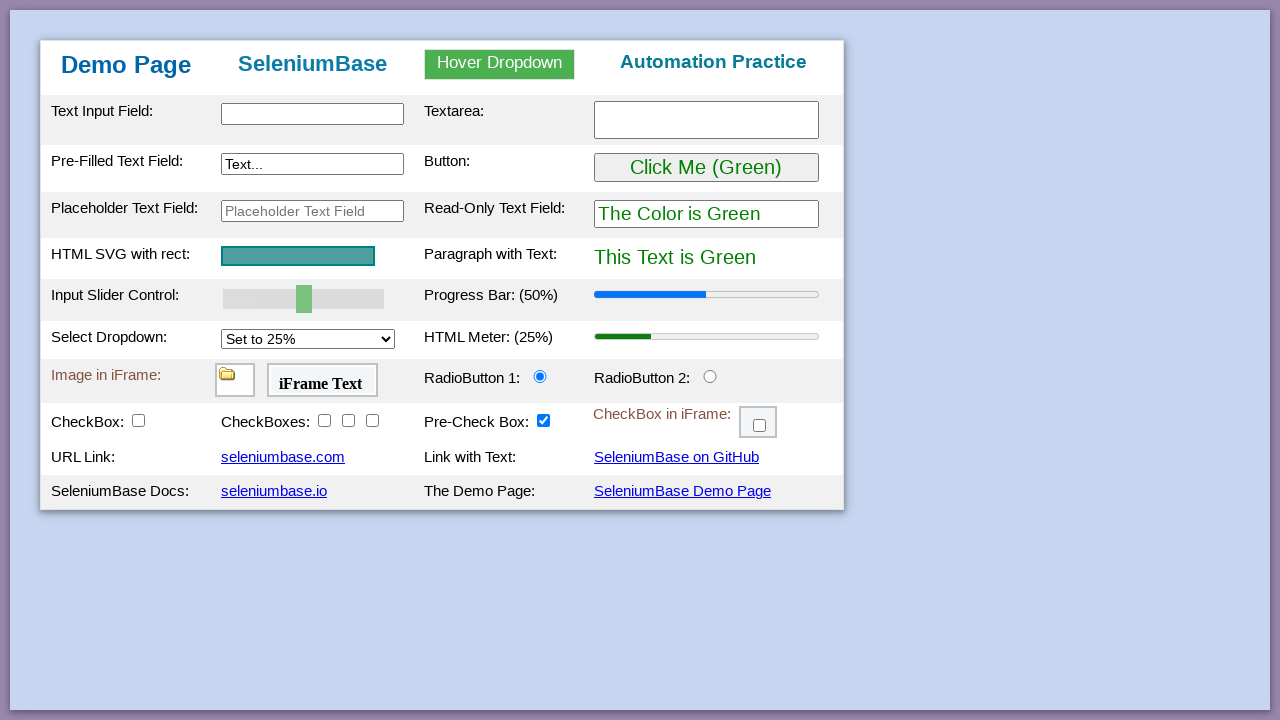

Filled first text input with name 'Nabil Bariq Rabbani' on #myTextInput
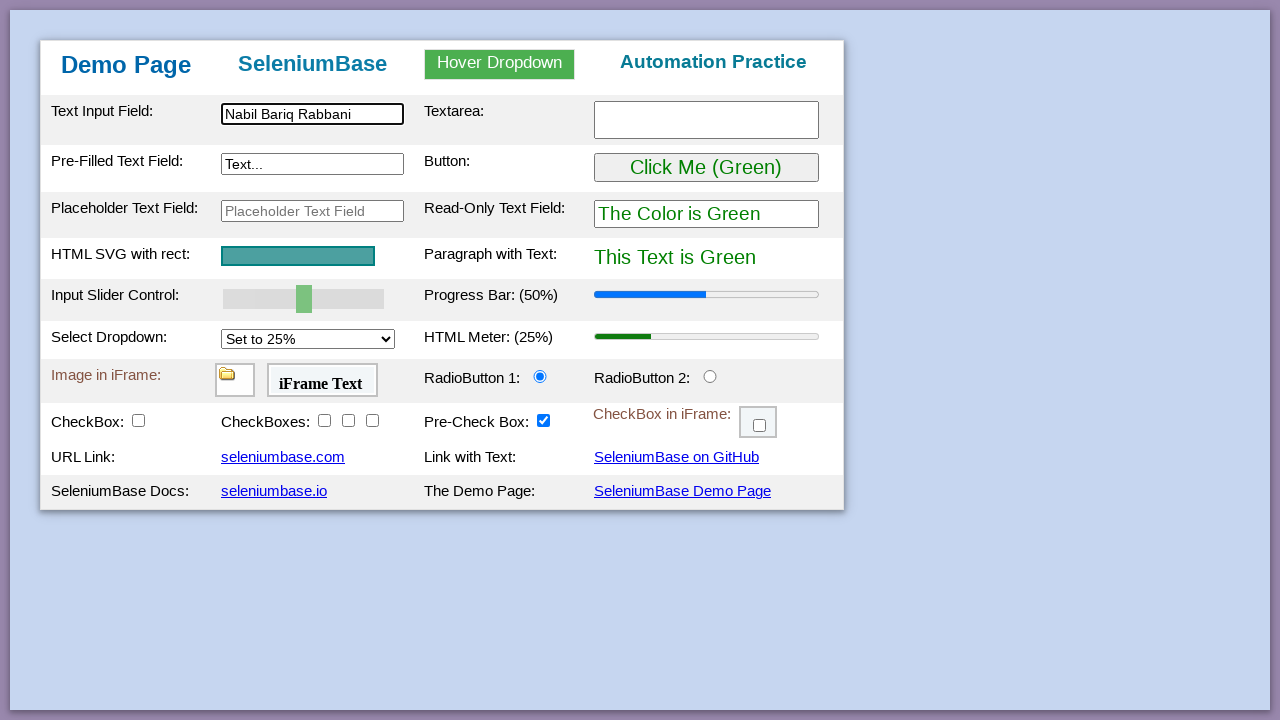

Filled second text input with title 'Mr.' on #myTextInput2
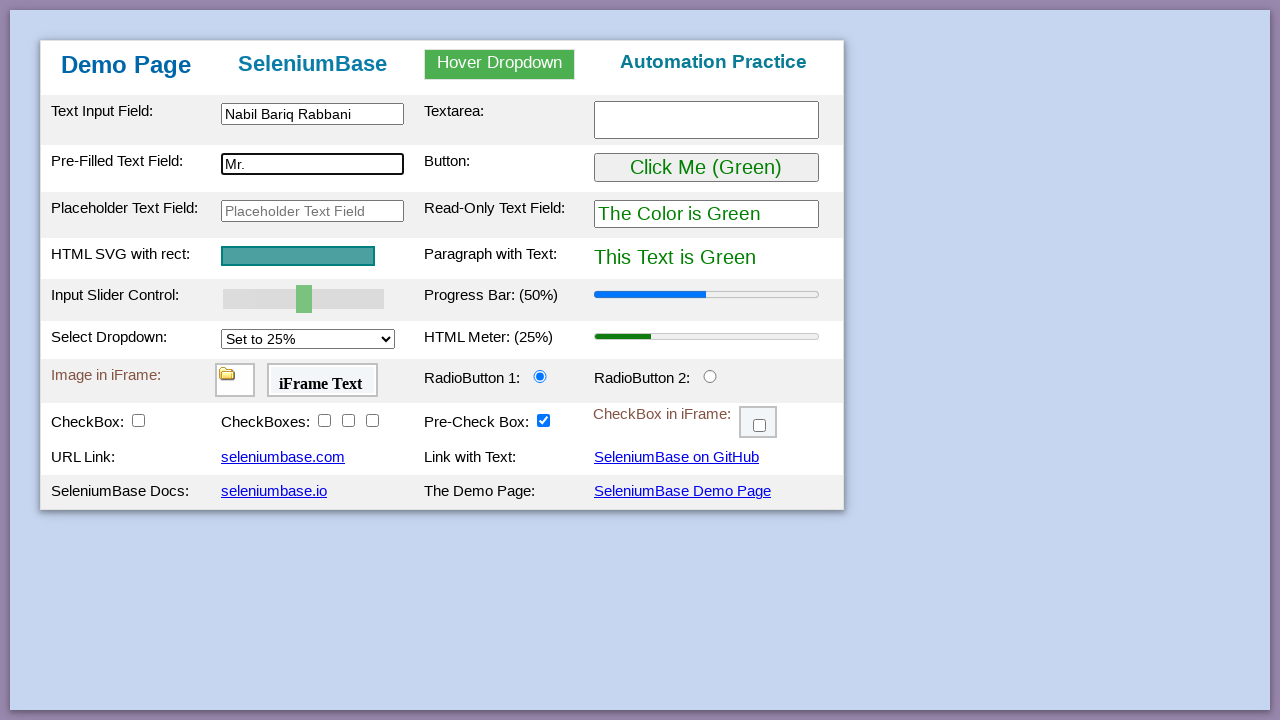

Filled textarea with text 'Tugas TUT GitHub Kelompok' on #myTextarea
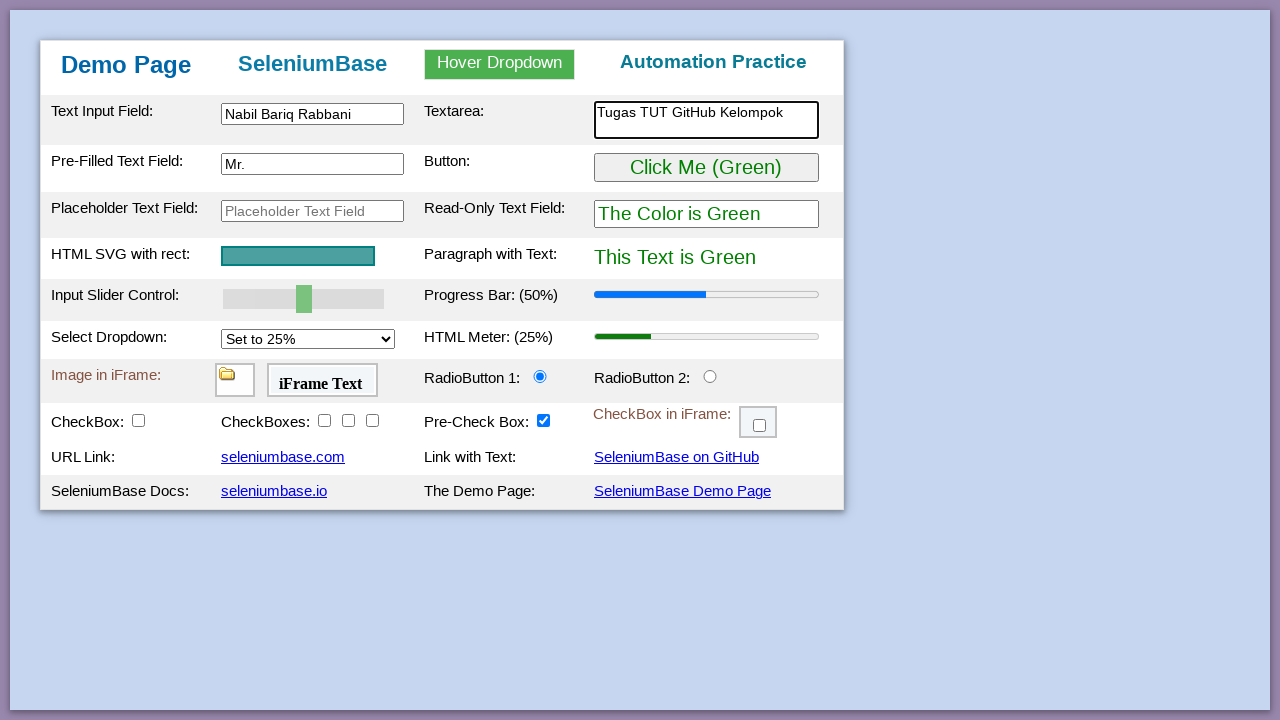

Clicked the action button at (706, 168) on #myButton
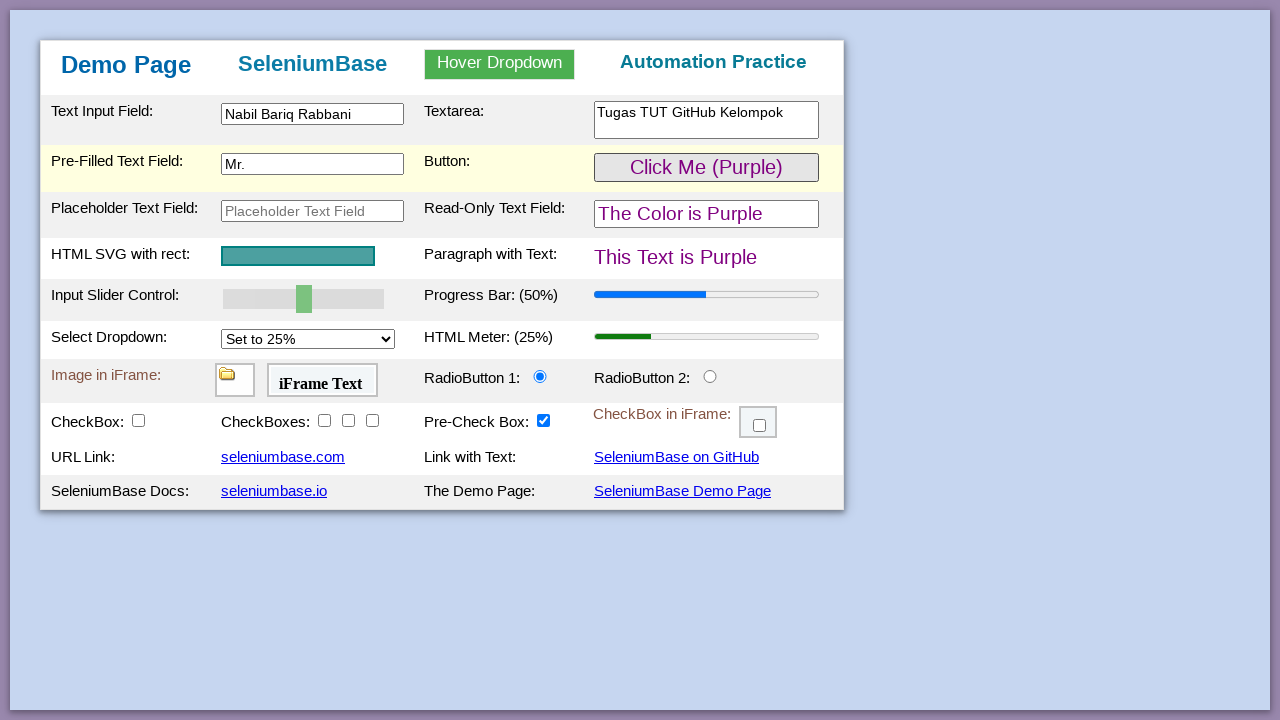

Selected '25%' from dropdown menu on #mySelect
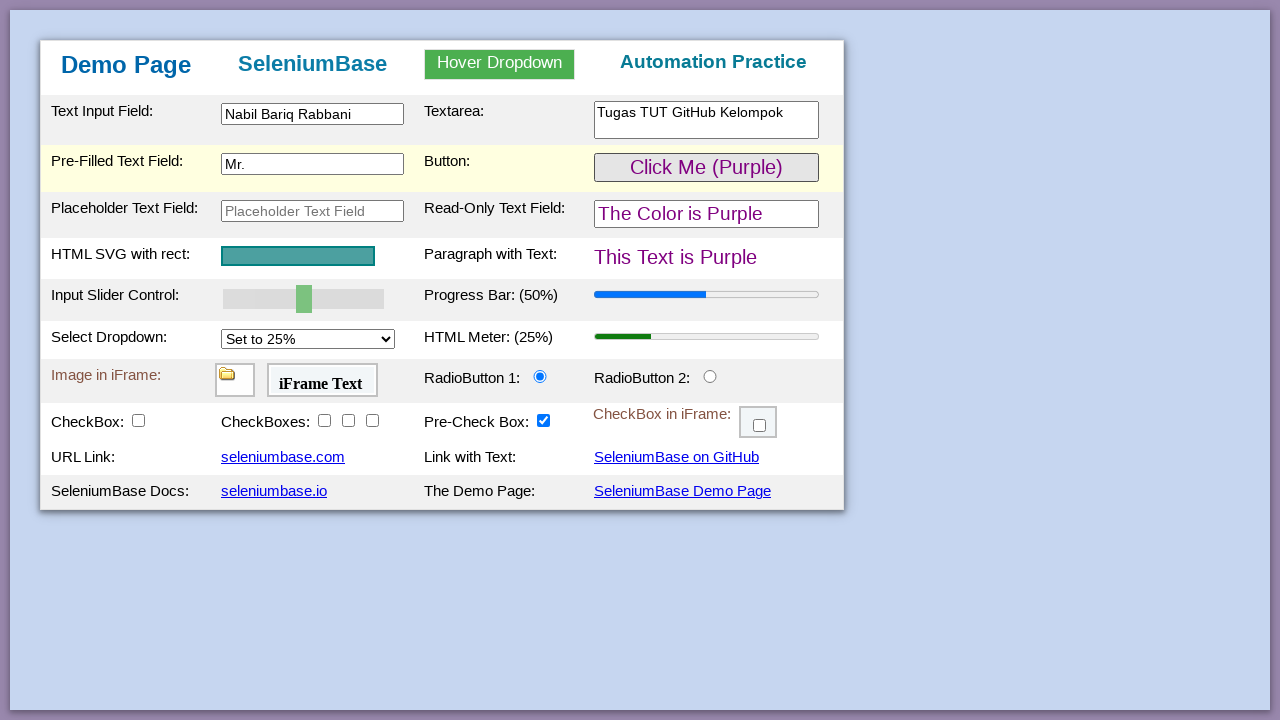

Adjusted slider to value 47
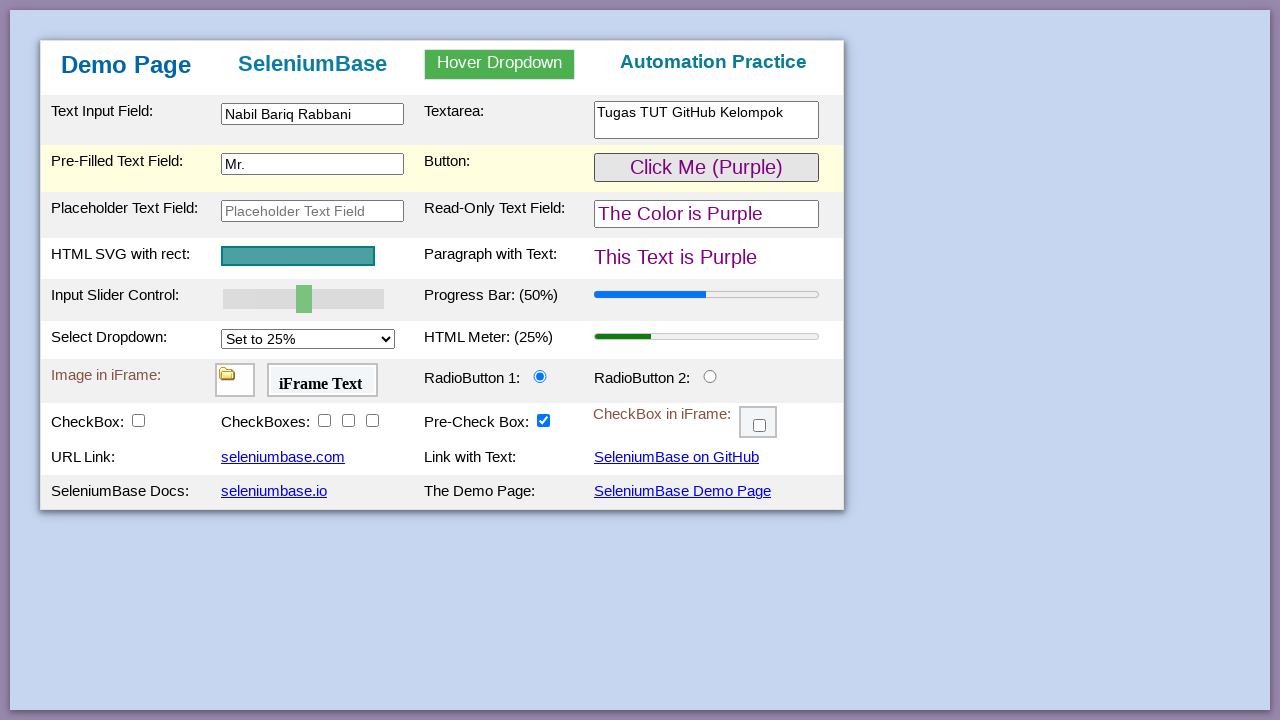

Filled placeholder text input with 'Enter your name here..' on #placeholderText
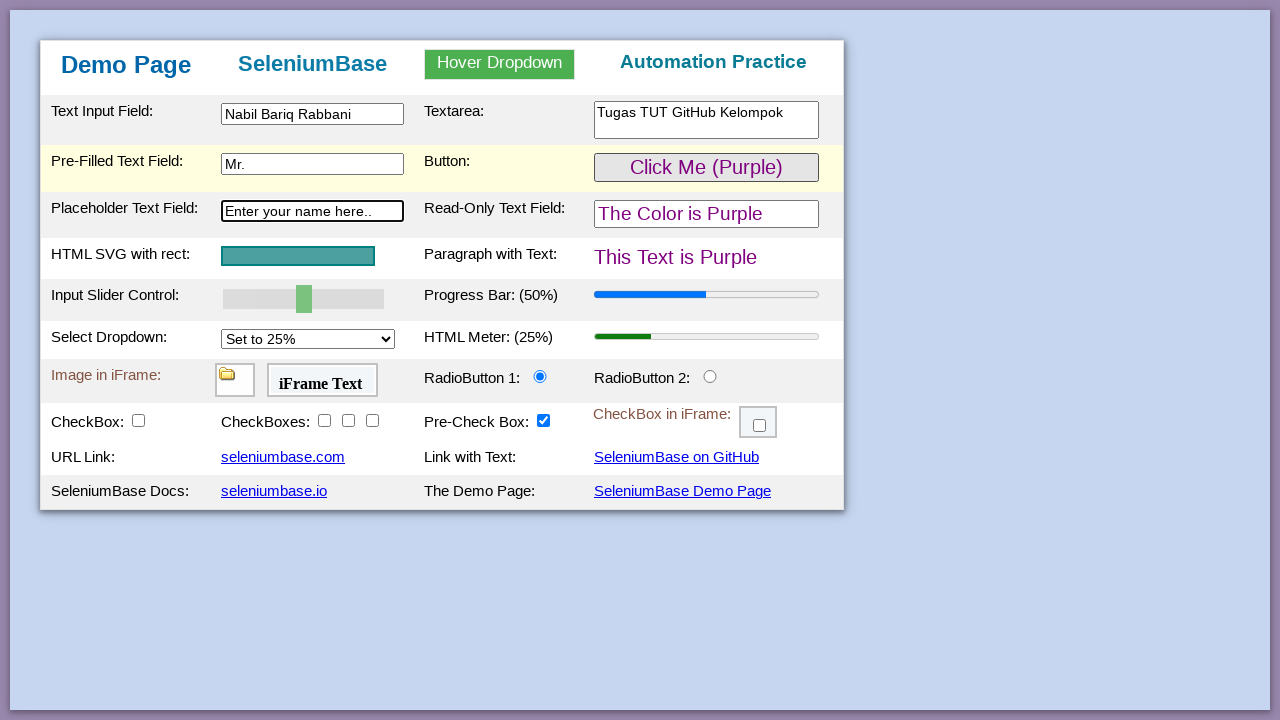

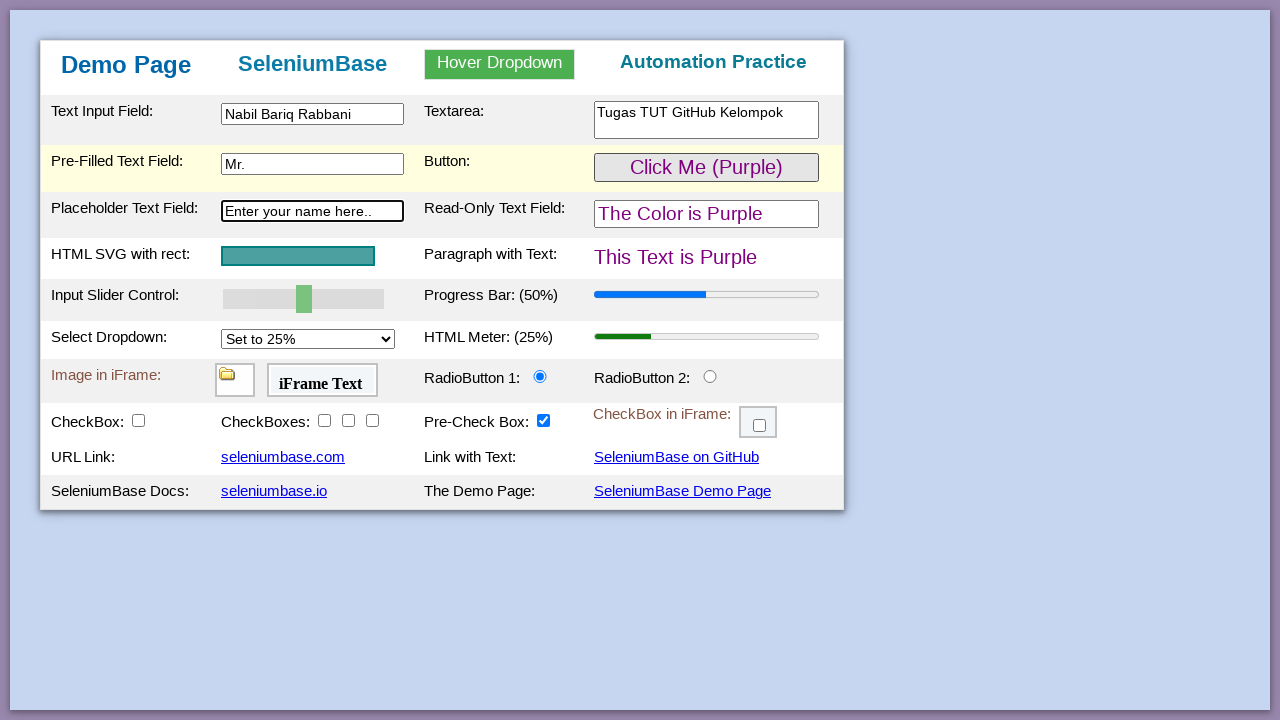